Tests browser window handling by clicking a Twitter link on the page, switching to the new window that opens, closing it, and switching back to the parent window.

Starting URL: https://opensource-demo.orangehrmlive.com/web/index.php/auth/login

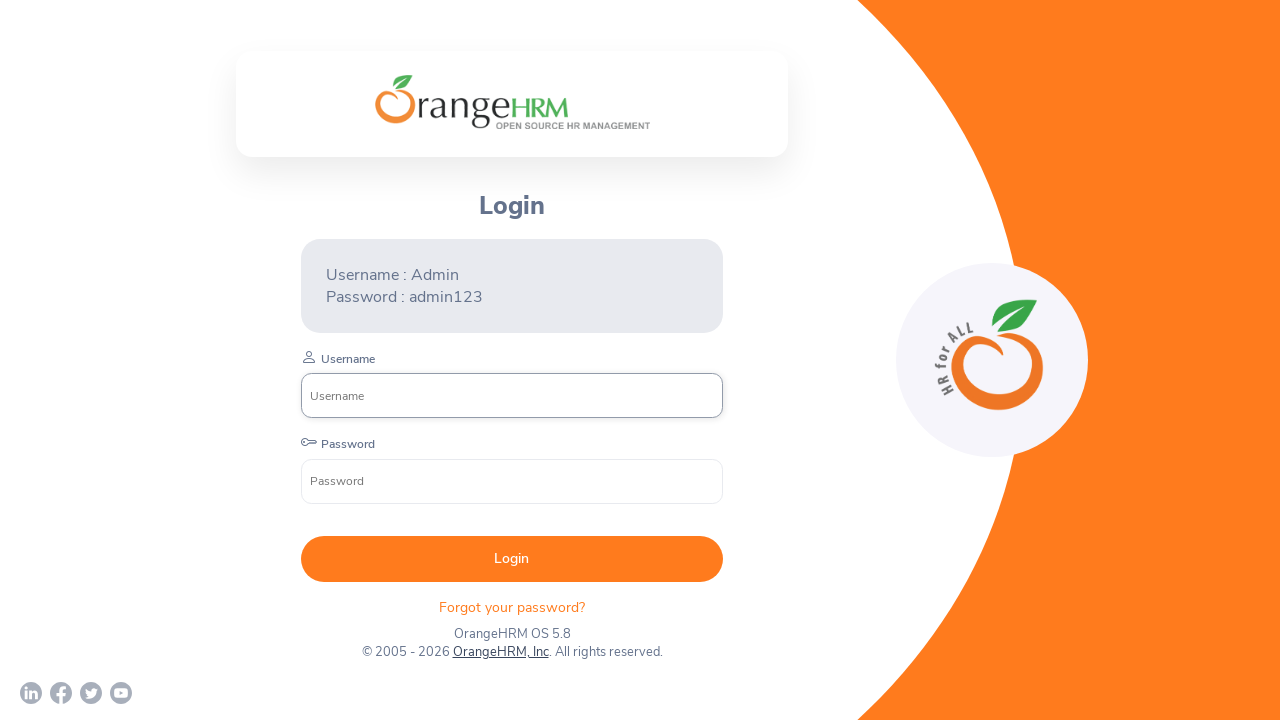

Waited for page to load (networkidle)
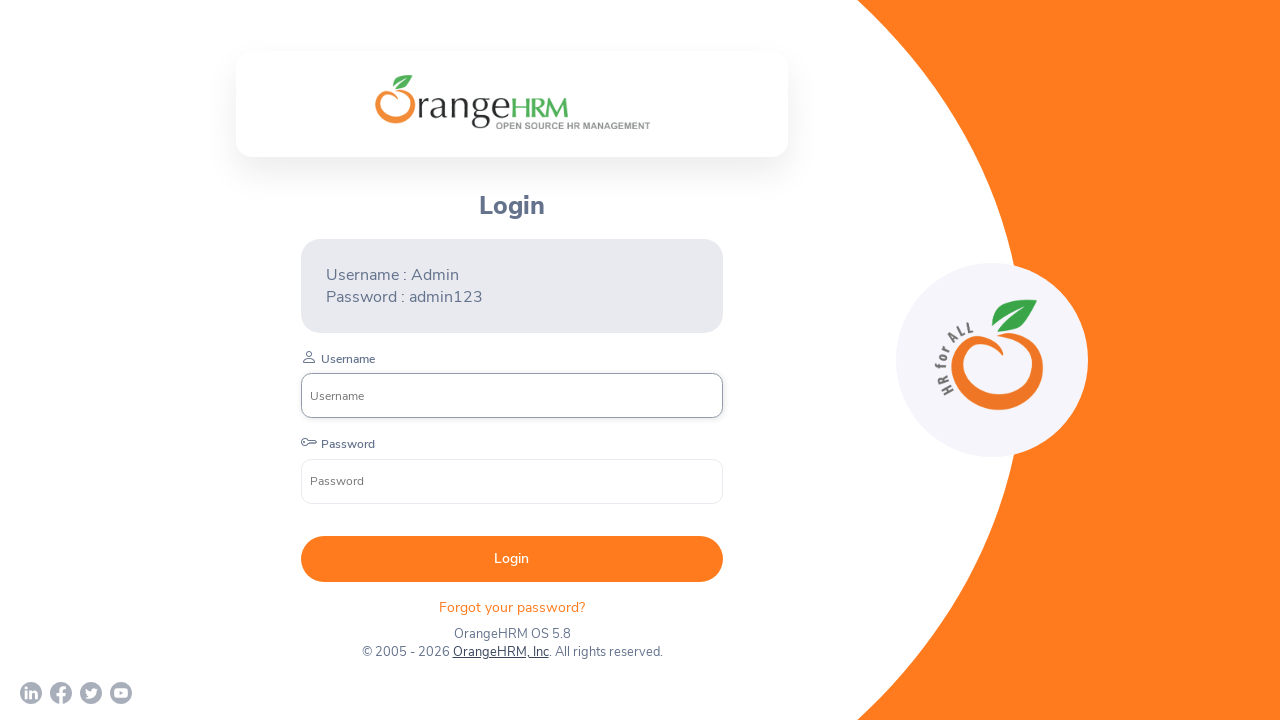

Clicked Twitter link to open new window at (91, 693) on a[href*='twitter']
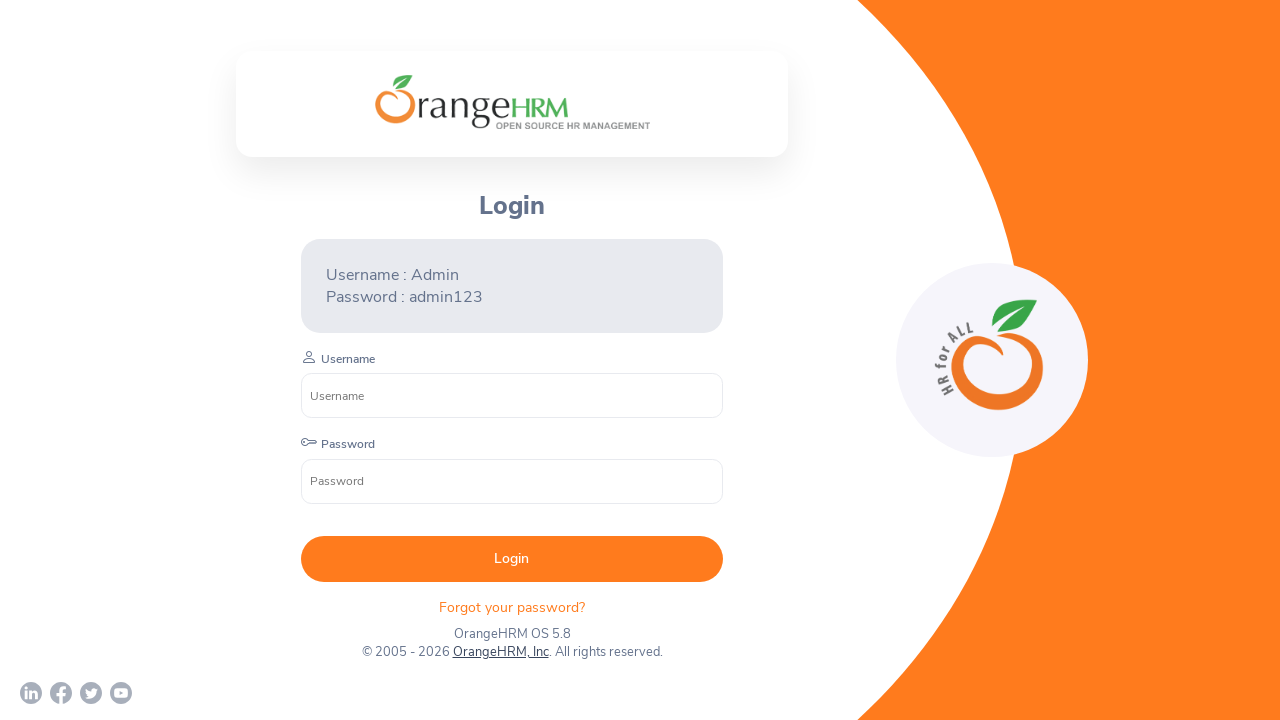

Captured new child window/page object
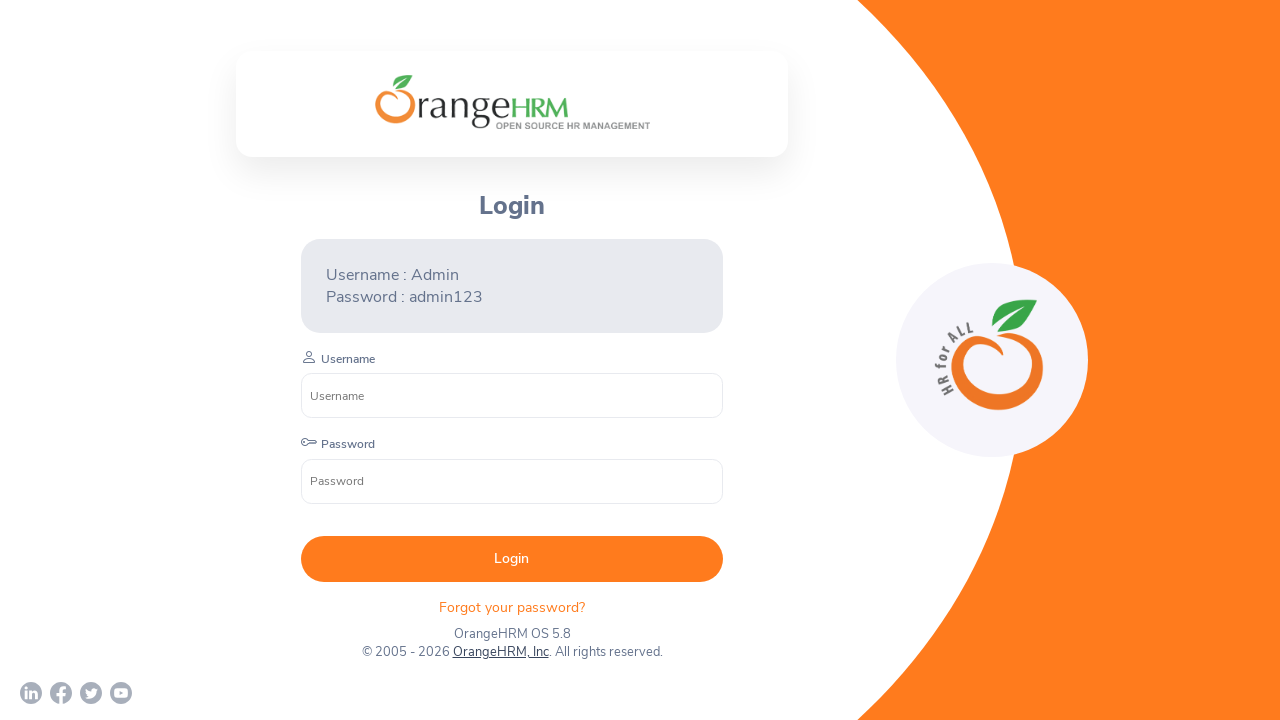

Waited for child window to load
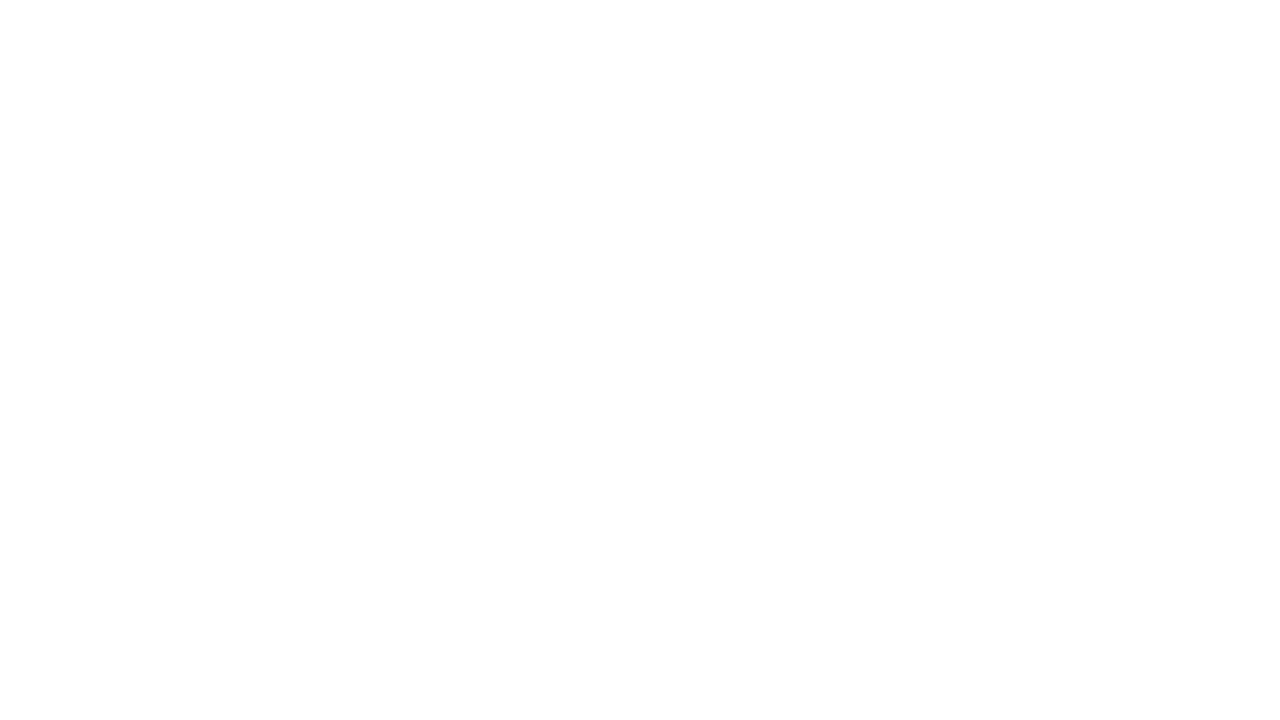

Verified child window URL: chrome-error://chromewebdata/
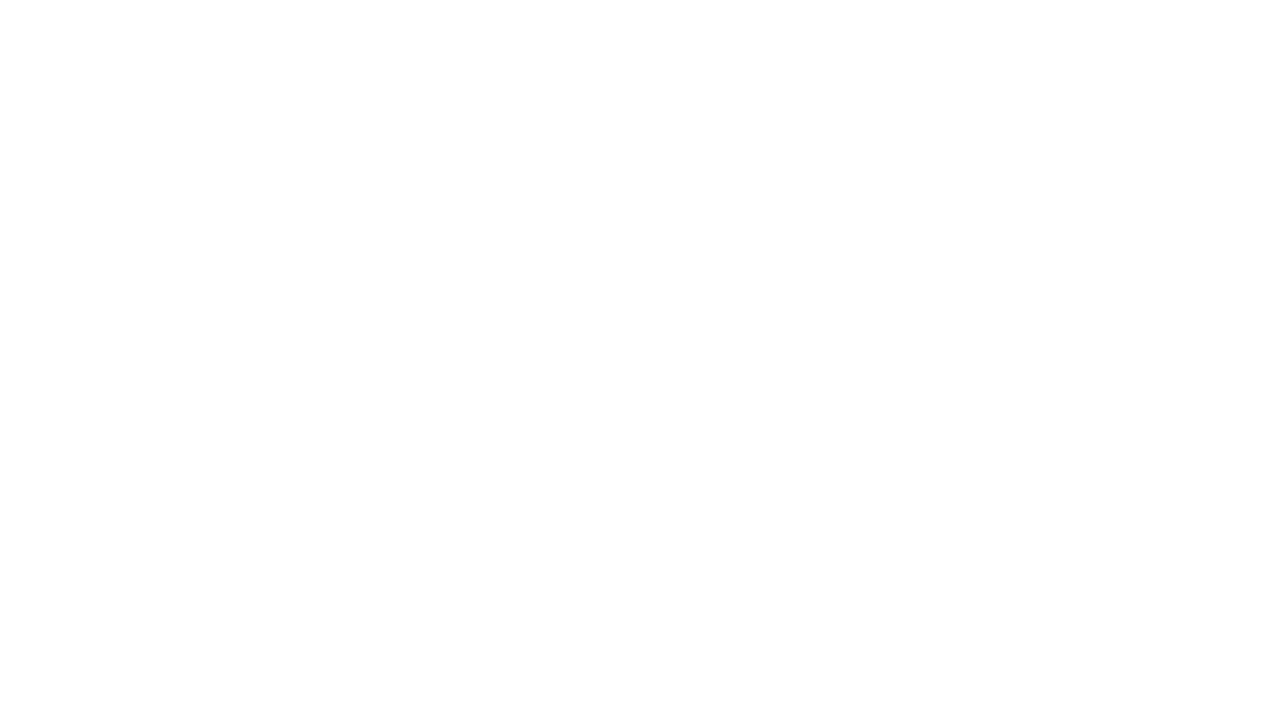

Closed child window
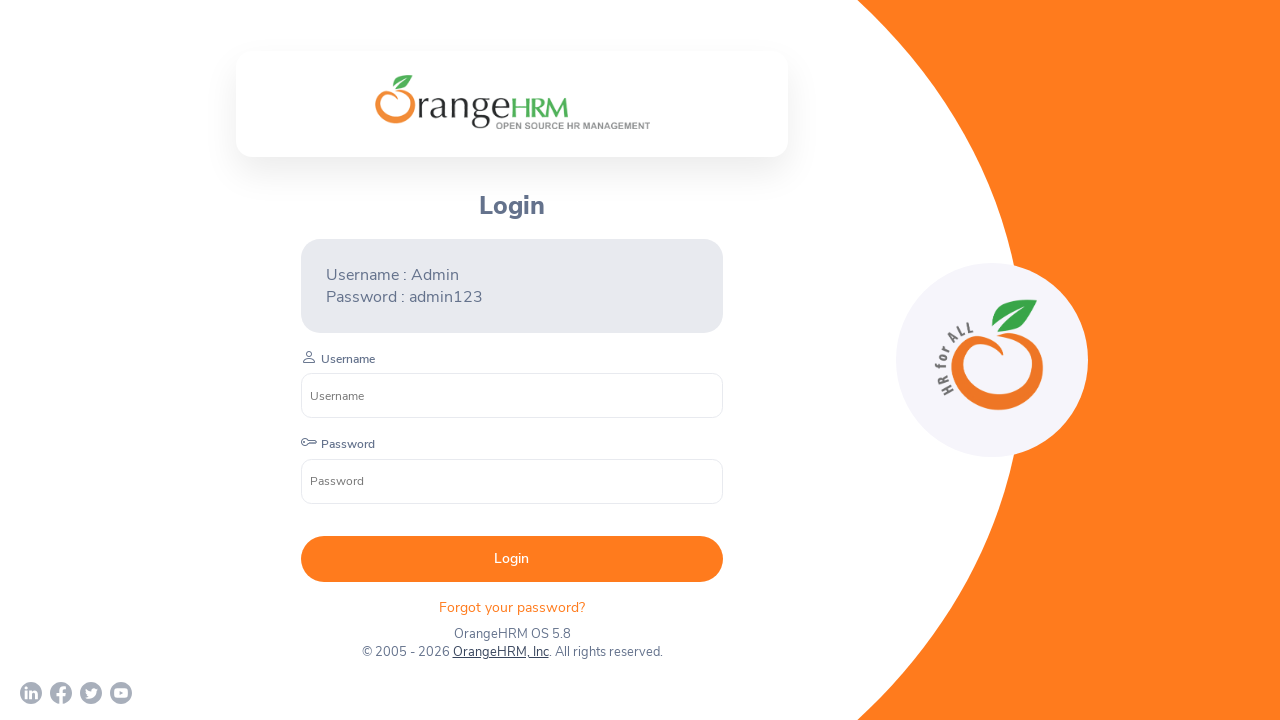

Verified parent window is still active with URL: https://opensource-demo.orangehrmlive.com/web/index.php/auth/login
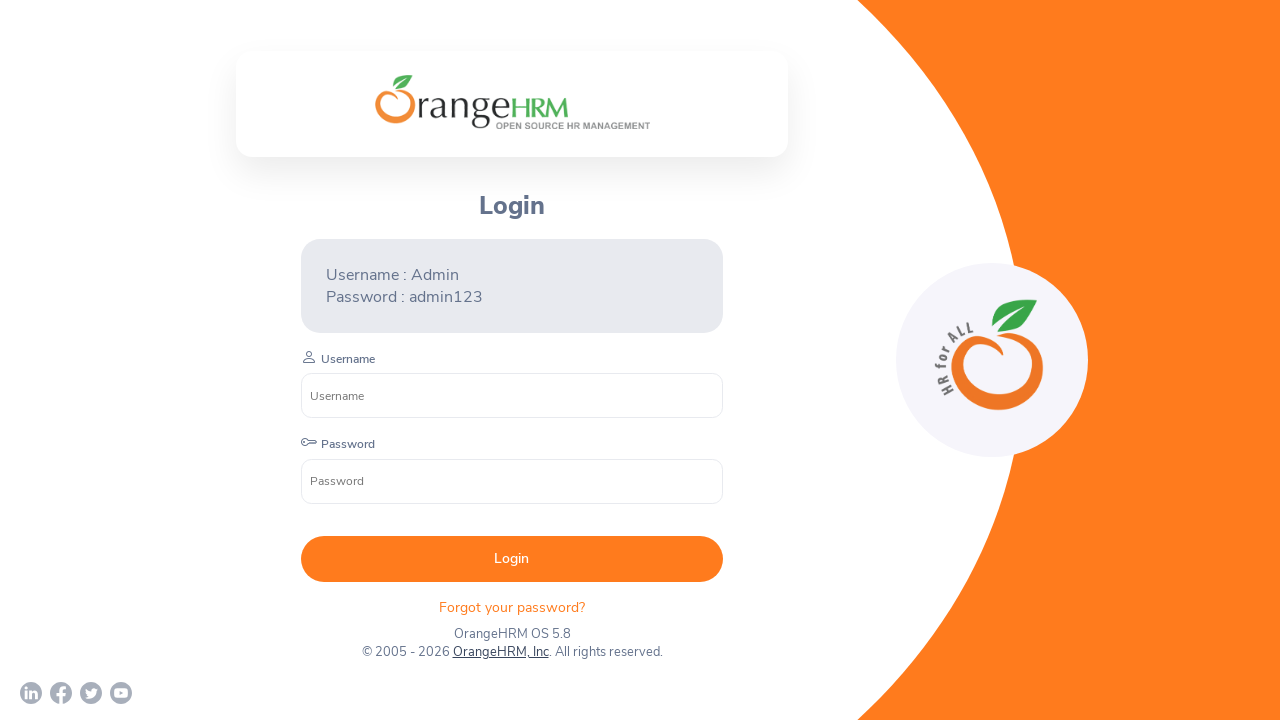

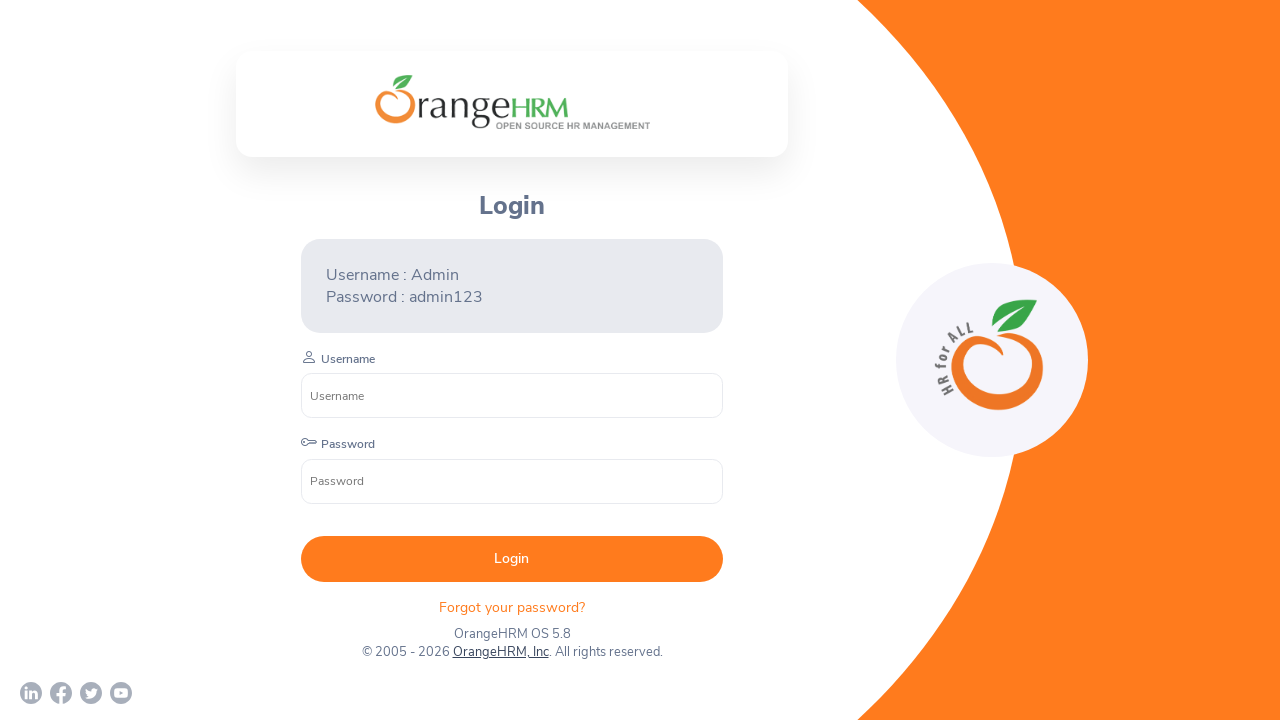